Tests multi-select dropdown functionality by navigating to Widgets > Select Menu and selecting multiple car options

Starting URL: https://demoqa.com

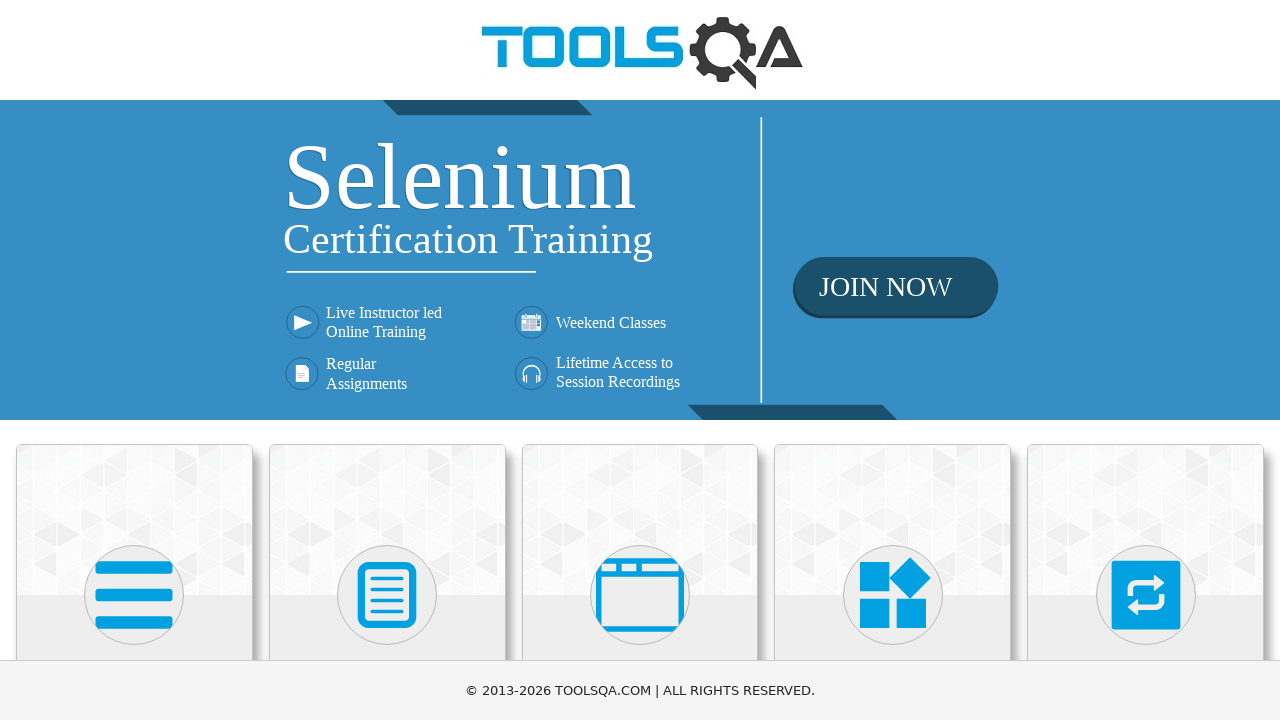

Clicked on Widgets category at (893, 360) on xpath=//div//h5[text()='Widgets']
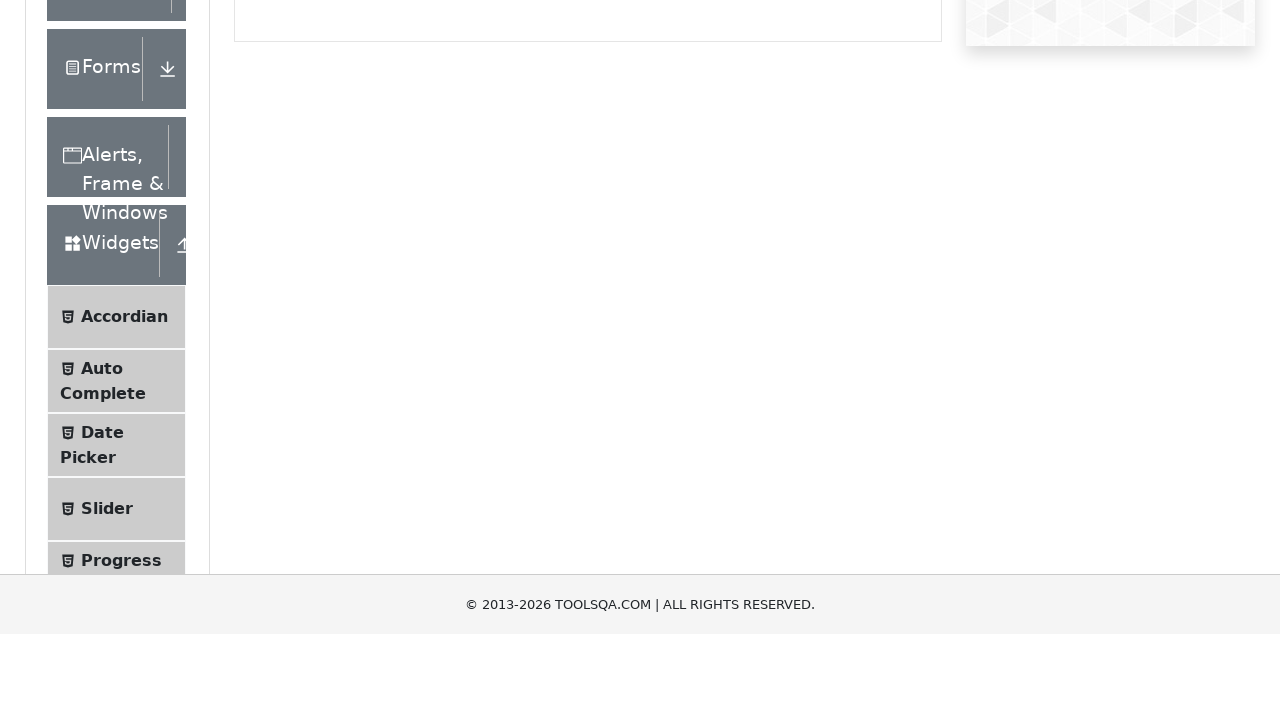

Clicked on Select Menu option at (109, 374) on xpath=//span[.='Select Menu']
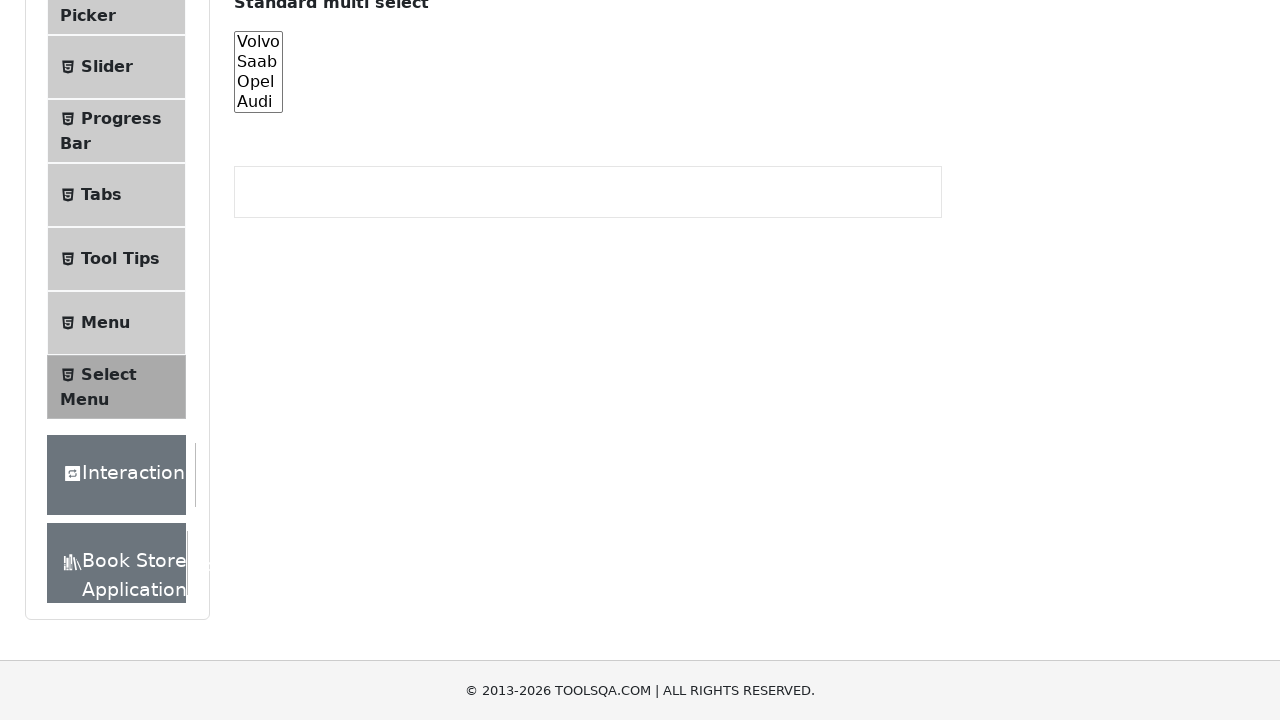

Clicked first car option at (258, 42) on #cars option:nth-child(1)
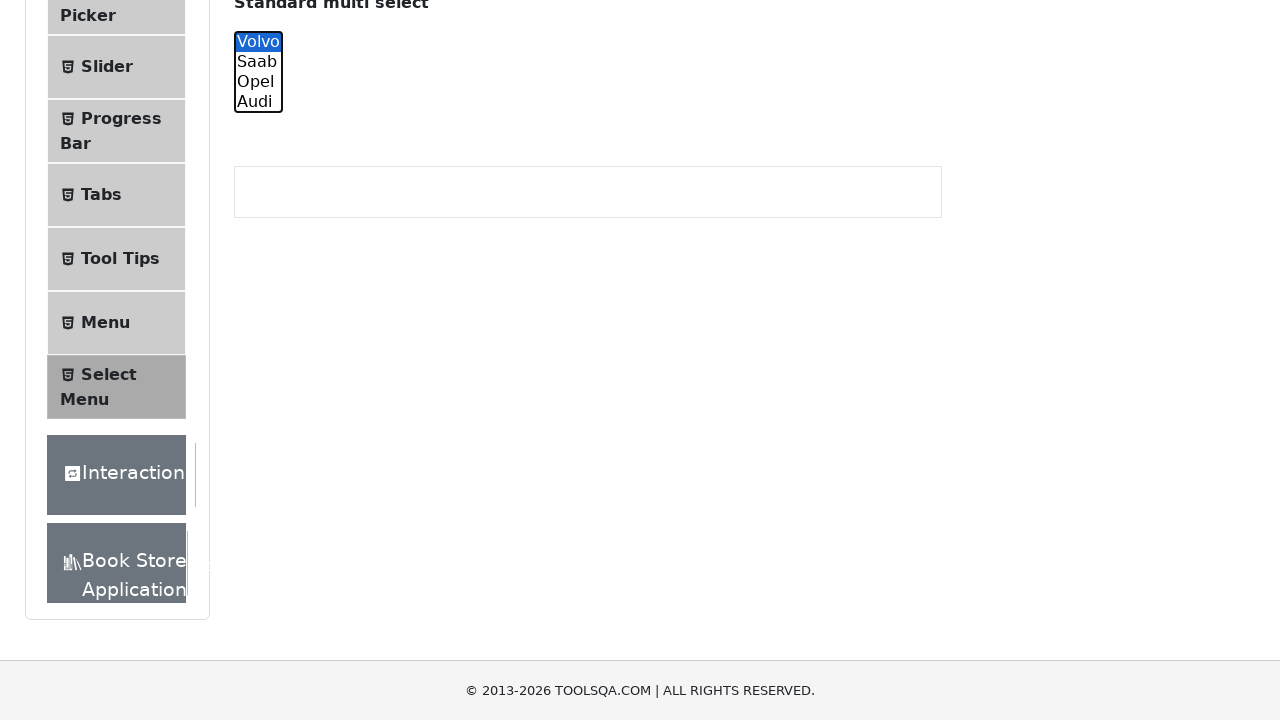

Pressed Control key down for multi-select
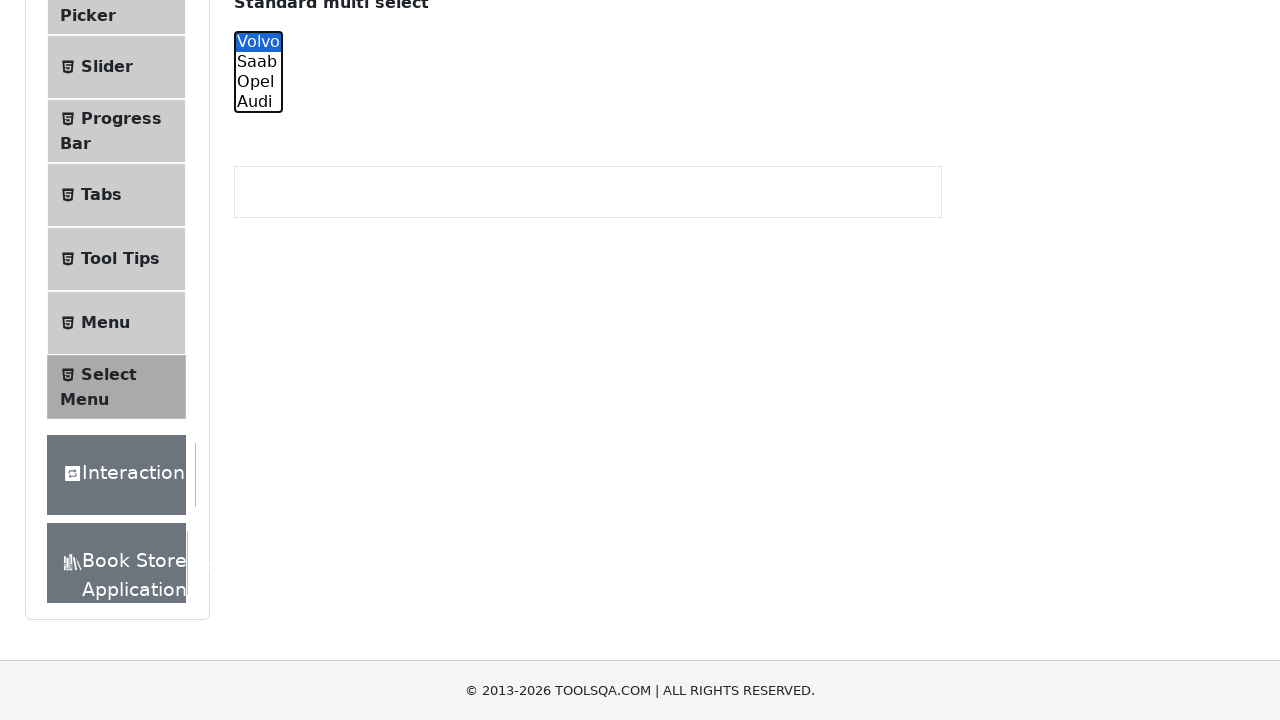

Clicked second car option while holding Control at (258, 62) on #cars option:nth-child(2)
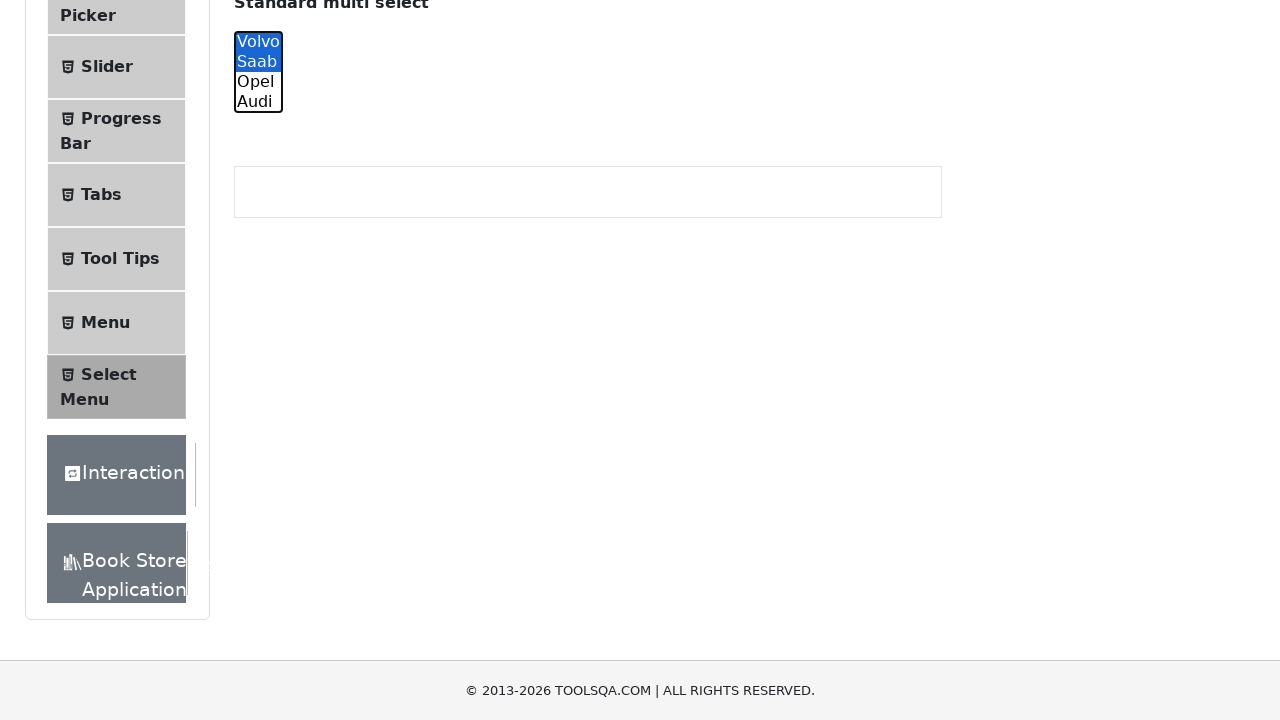

Clicked third car option while holding Control at (258, 82) on #cars option:nth-child(3)
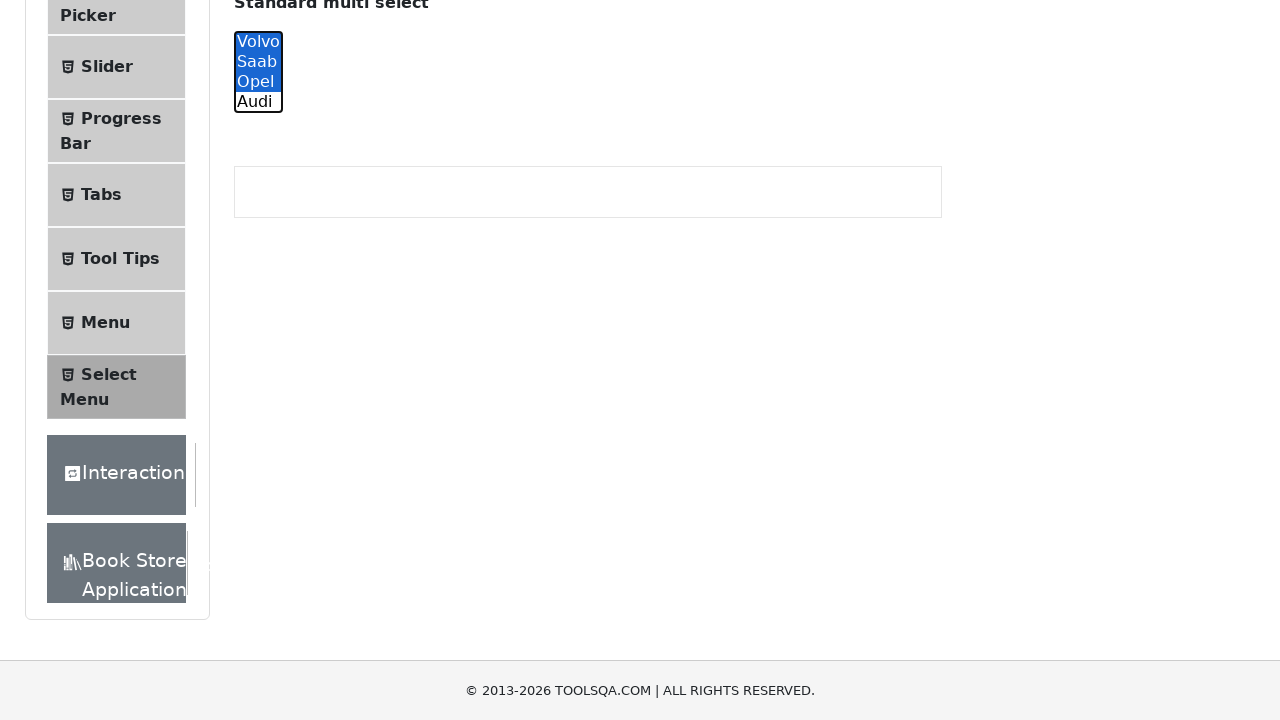

Released Control key
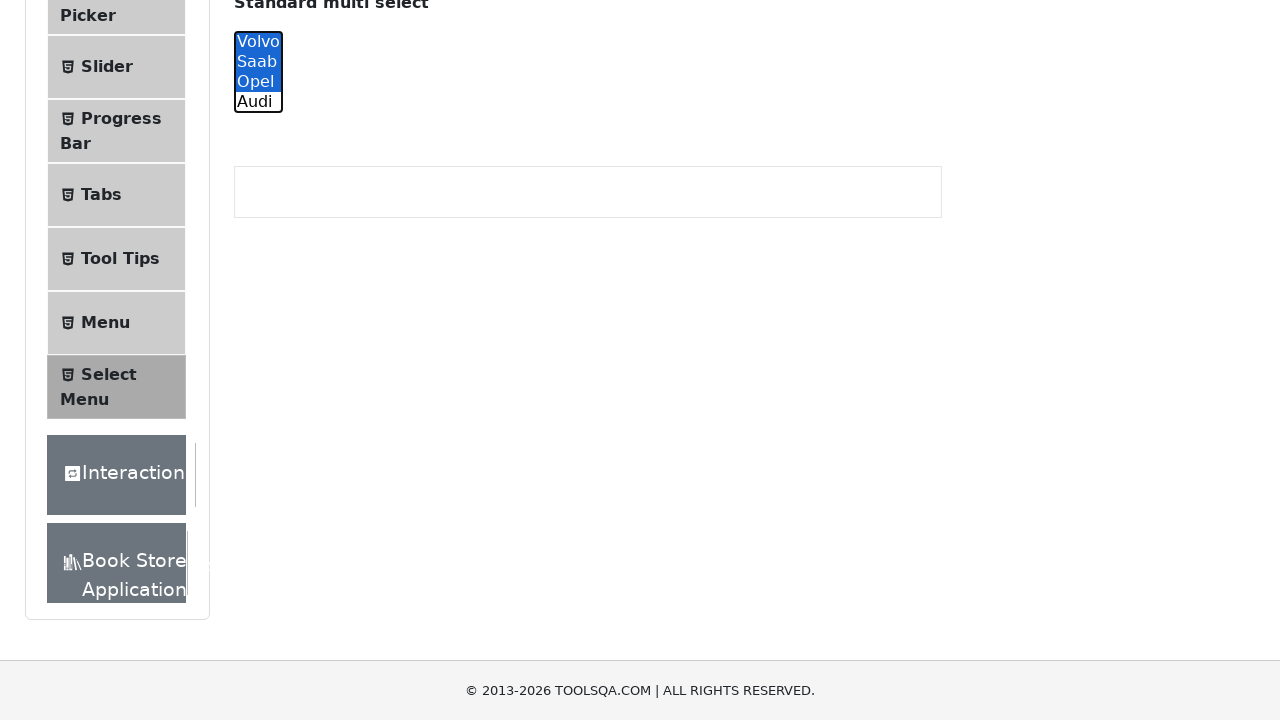

Clicked on select one dropdown at (405, 360) on #selectOne
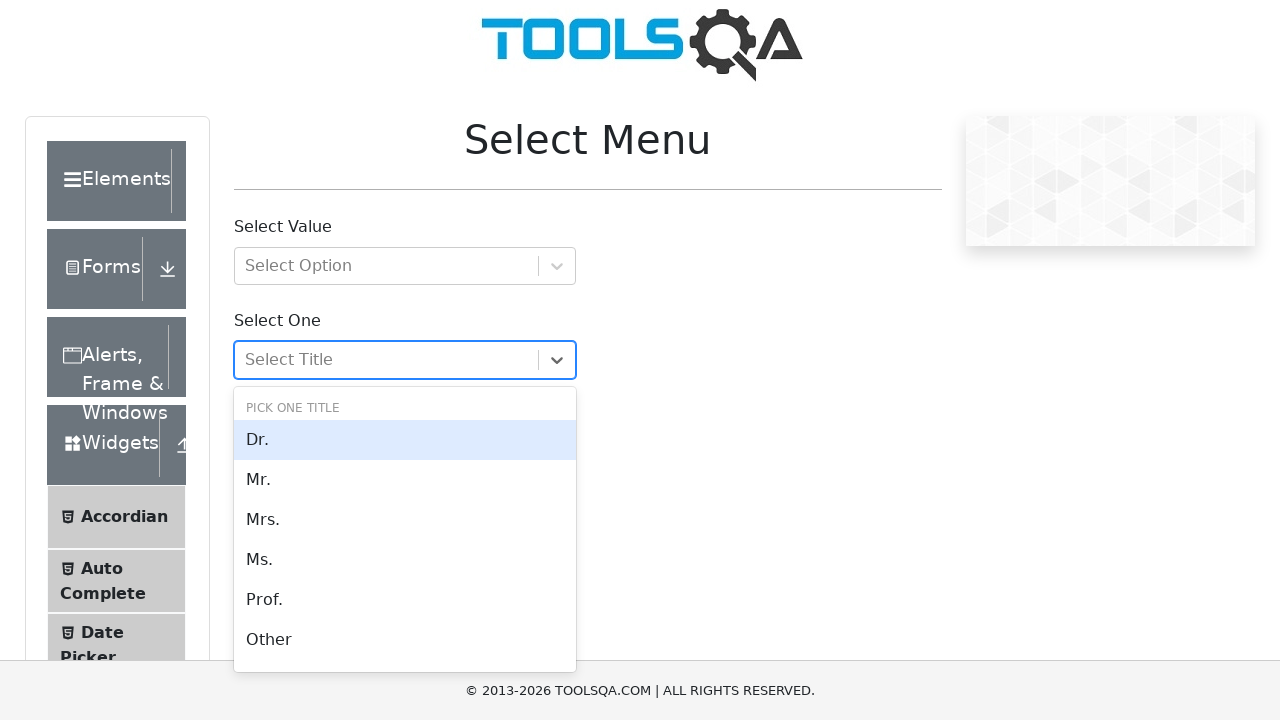

Selected 'Mr.' from the dropdown at (405, 480) on xpath=//*[text()='Mr.']
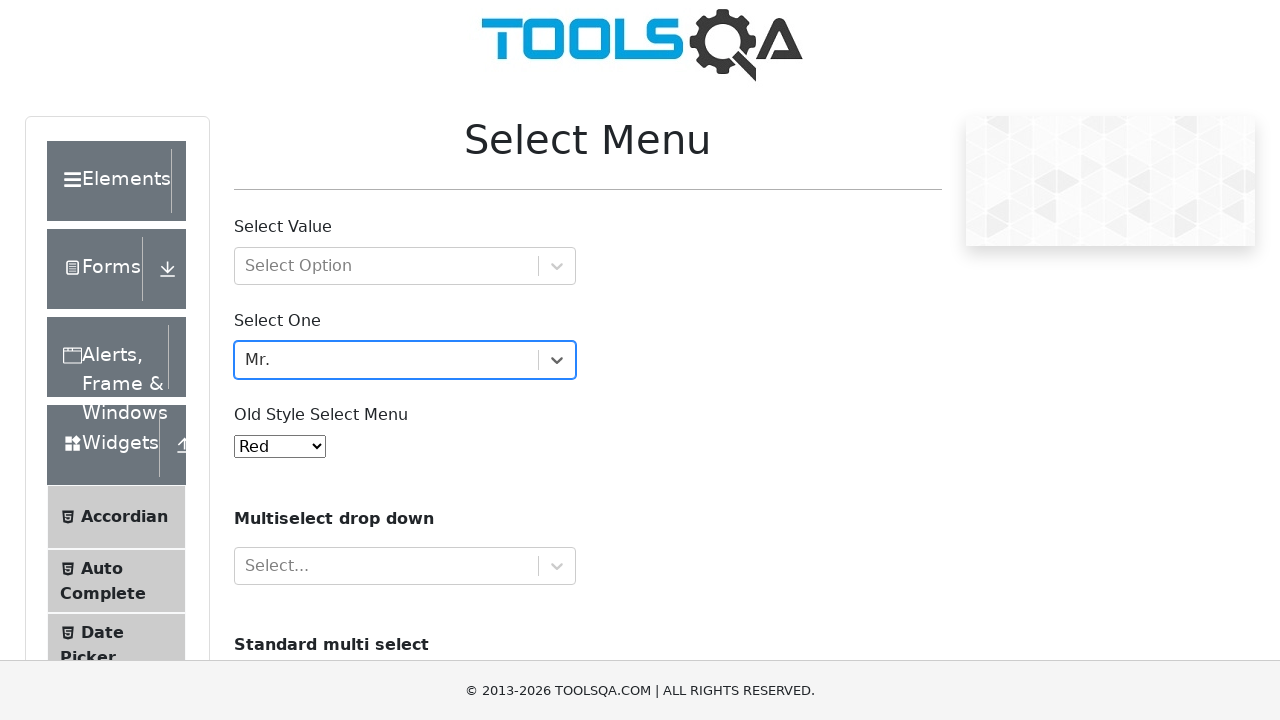

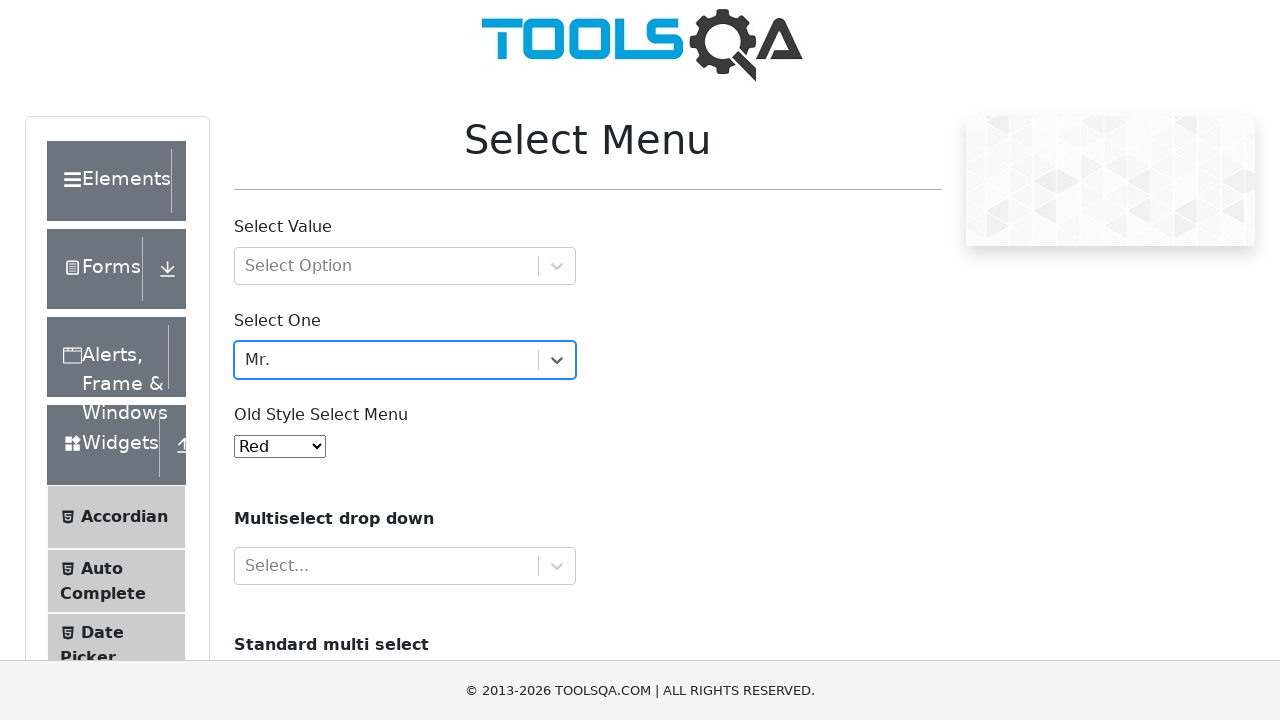